Tests product sorting functionality by changing sort order from default to price high-to-low

Starting URL: http://practice.automationtesting.in/

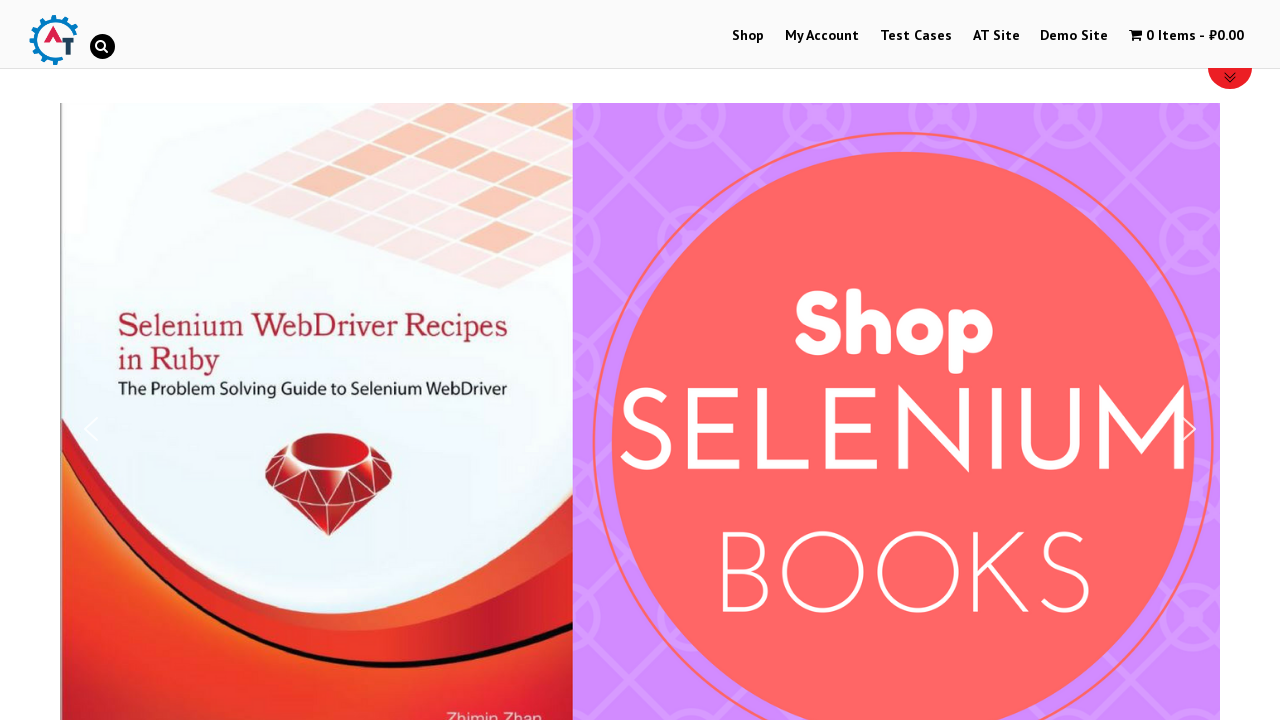

Clicked menu item to navigate to shop at (748, 36) on #menu-item-40
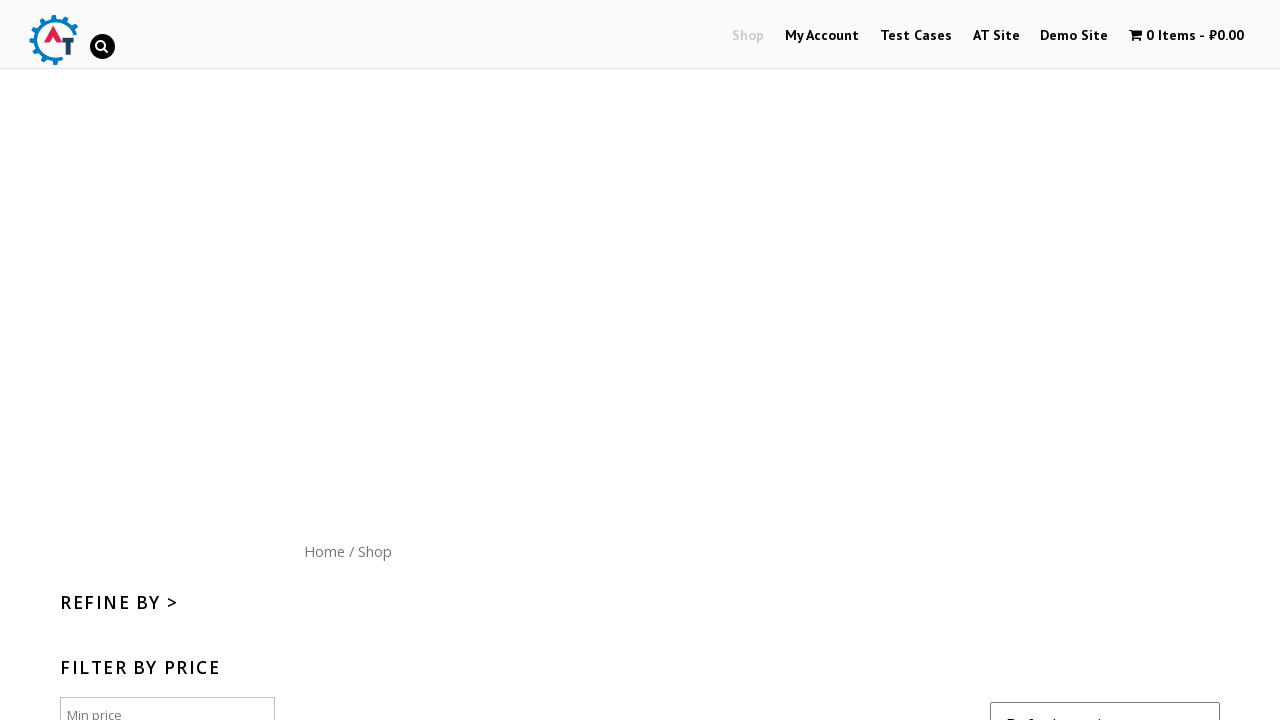

Verified that default sort value (menu_order) is selected
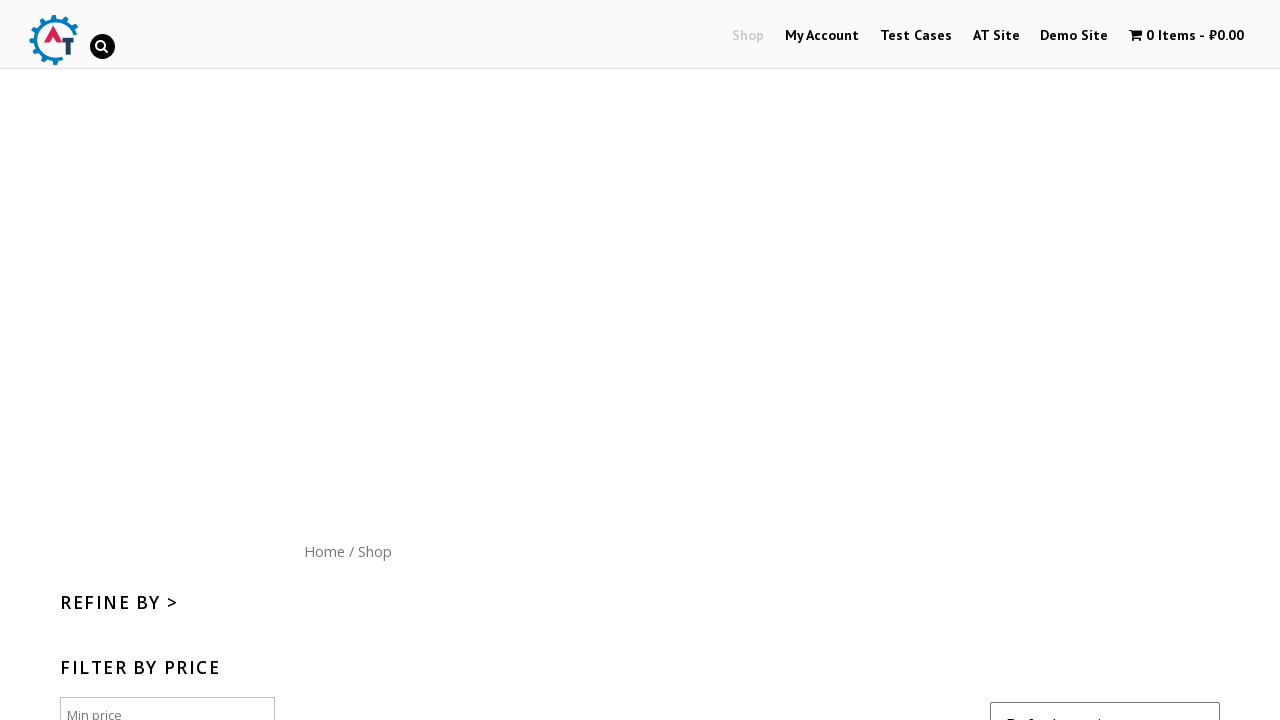

Changed product sorting to 'Sort by price: high to low' on .orderby
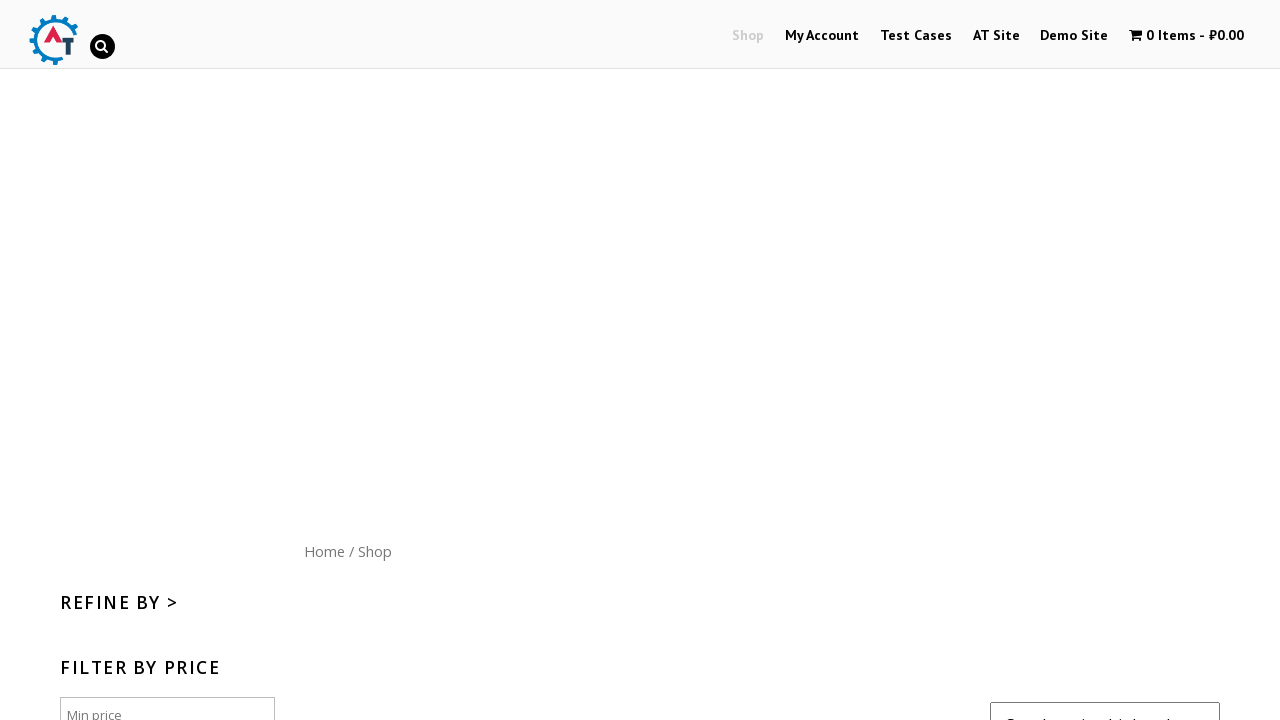

Verified that price high-to-low sort option (price-desc) is not selected
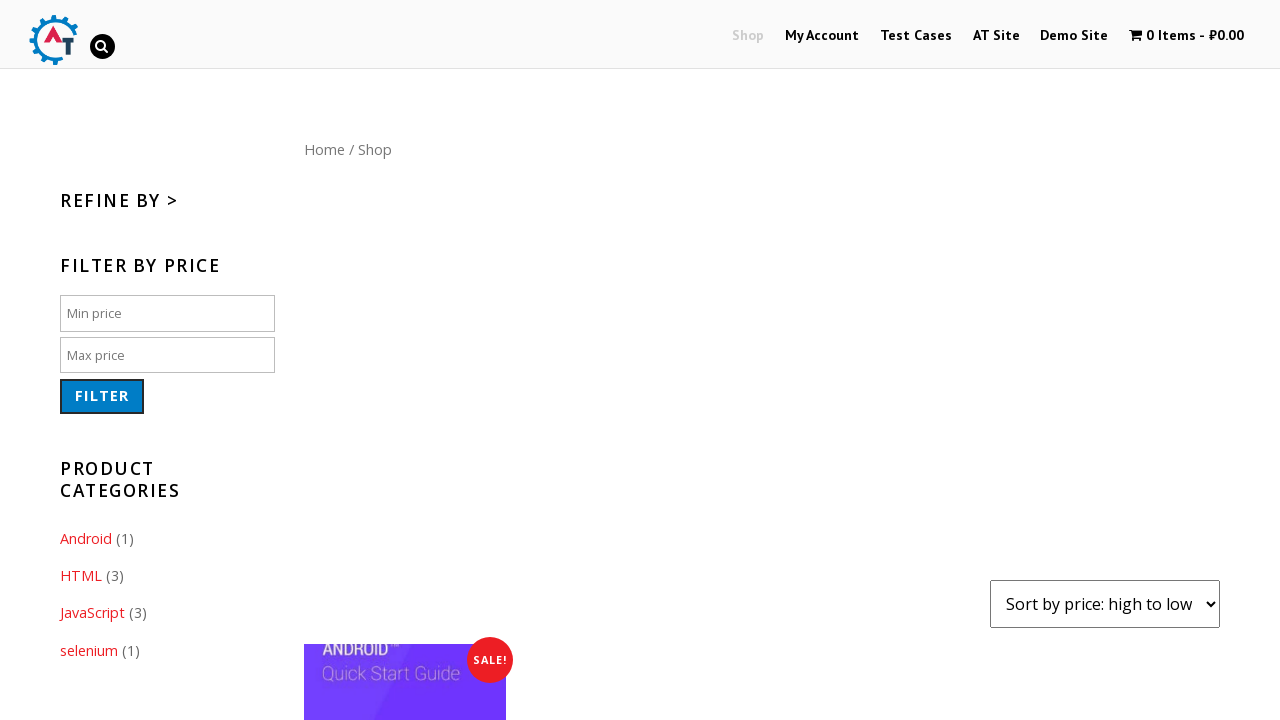

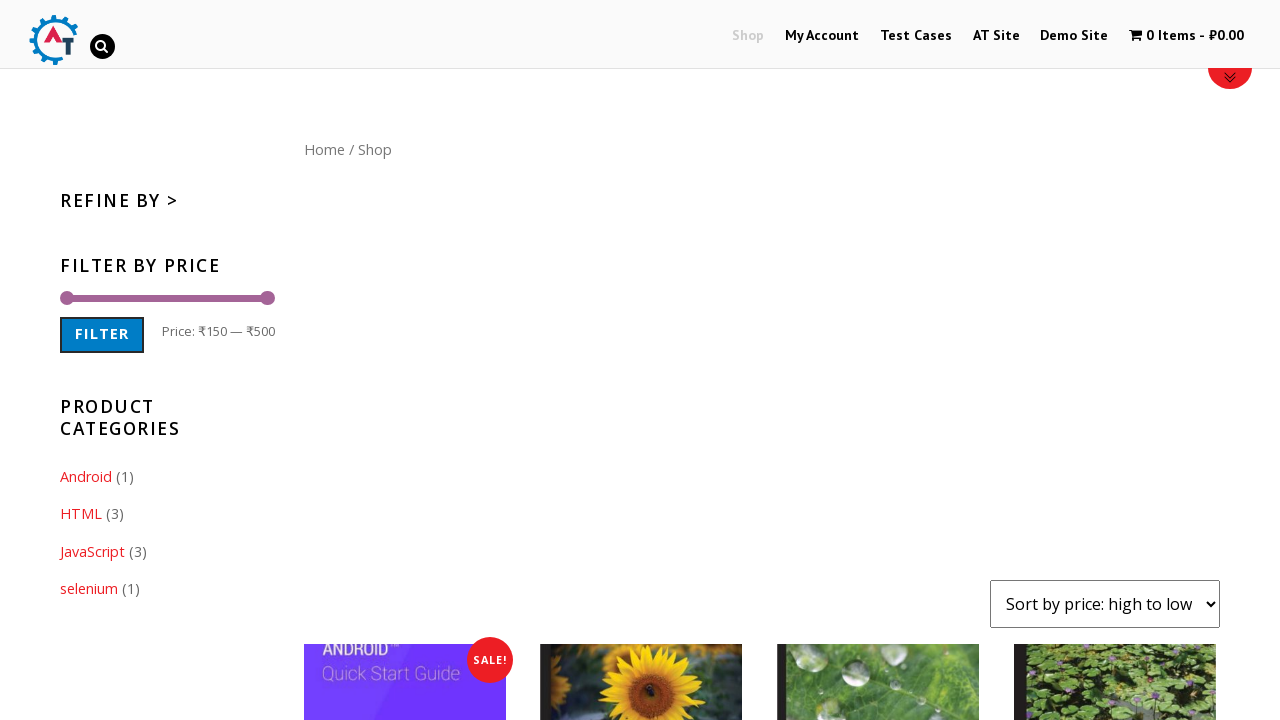